Tests that the complete all checkbox updates state when individual items are completed or cleared.

Starting URL: https://demo.playwright.dev/todomvc

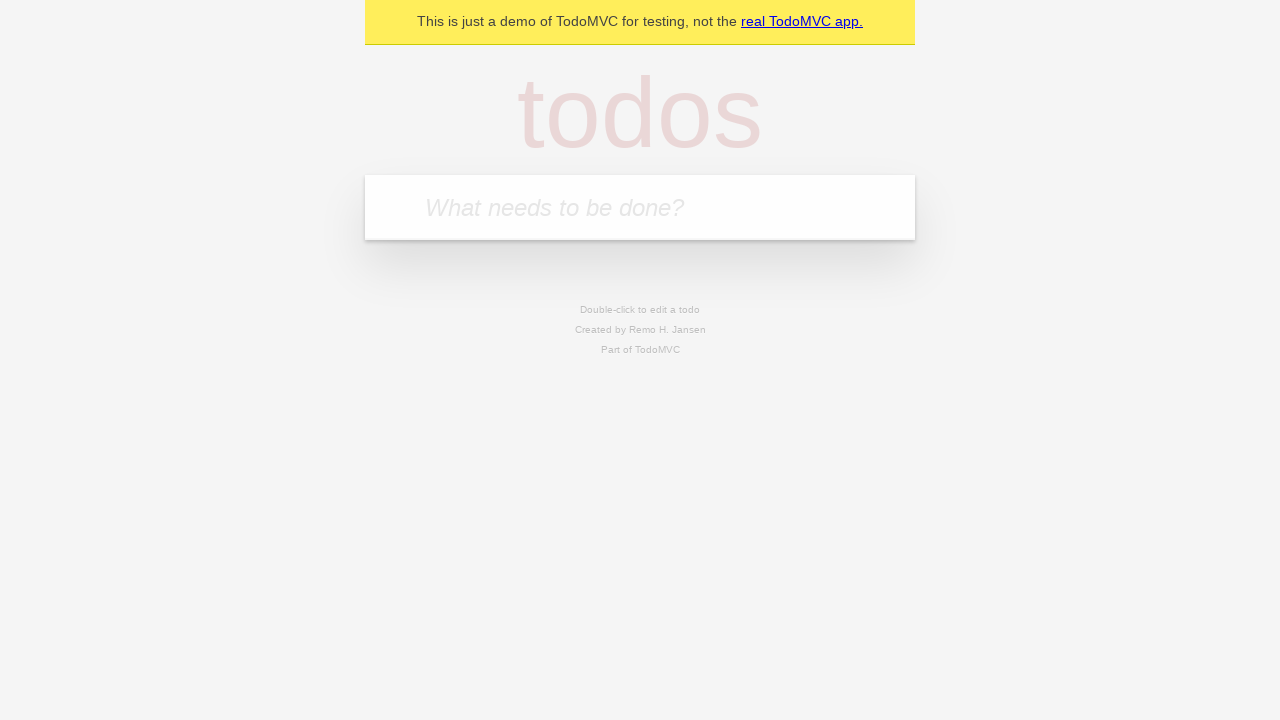

Filled todo input with 'buy some cheese' on internal:attr=[placeholder="What needs to be done?"i]
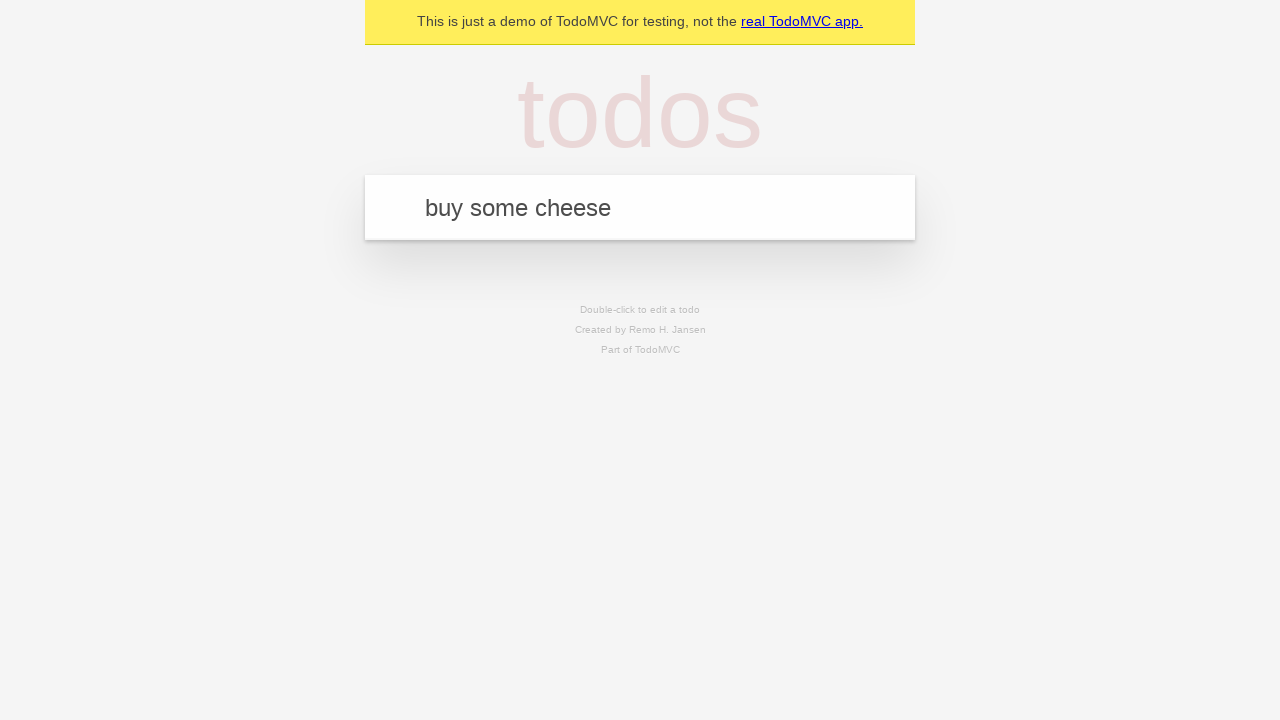

Pressed Enter to add first todo on internal:attr=[placeholder="What needs to be done?"i]
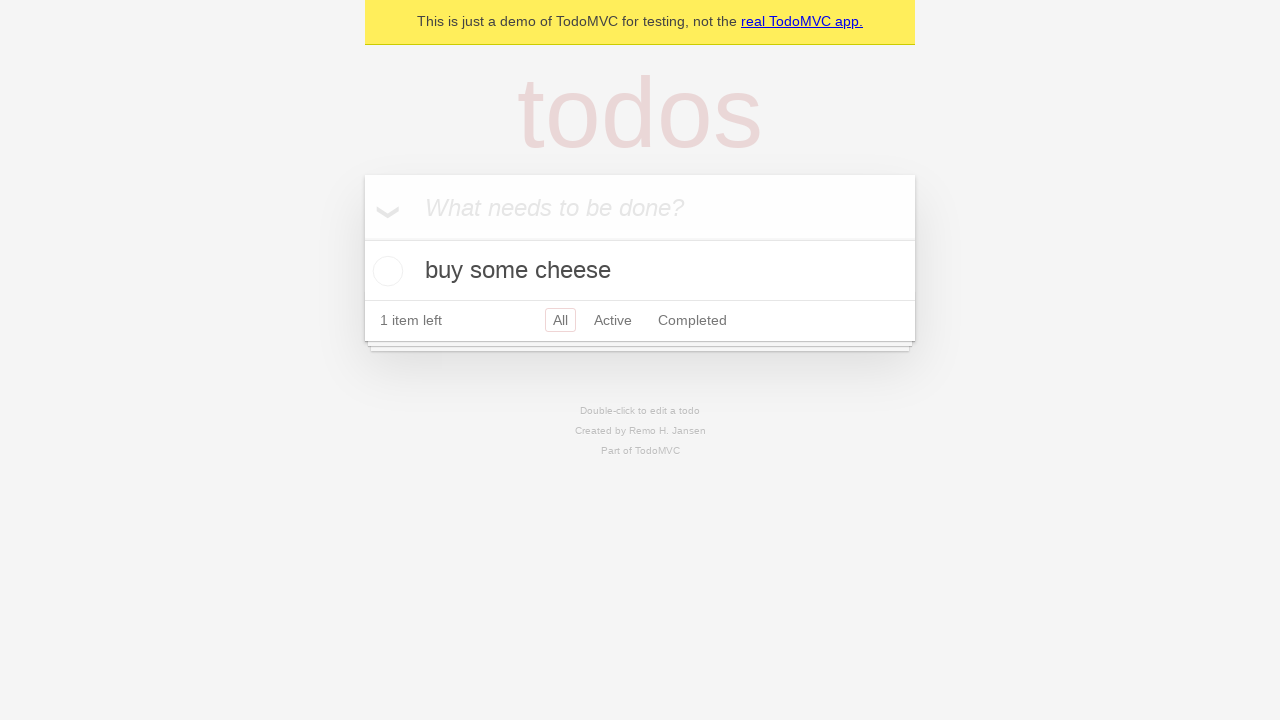

Filled todo input with 'feed the cat' on internal:attr=[placeholder="What needs to be done?"i]
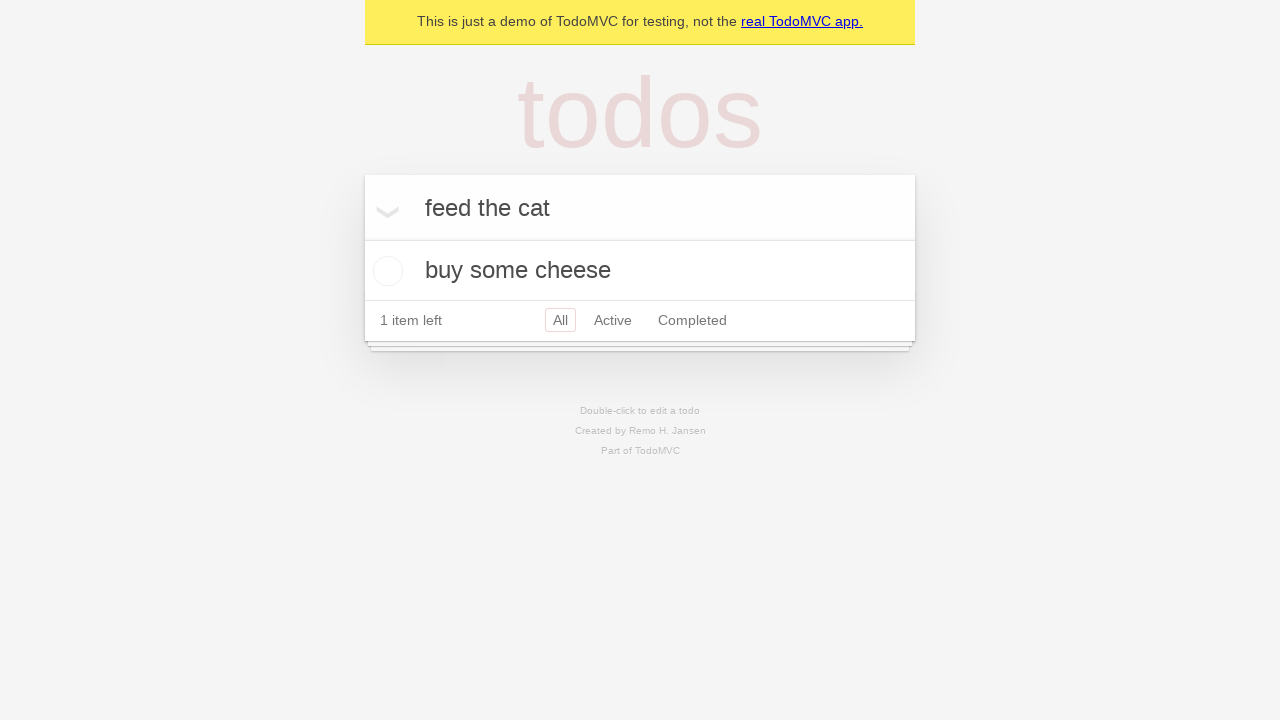

Pressed Enter to add second todo on internal:attr=[placeholder="What needs to be done?"i]
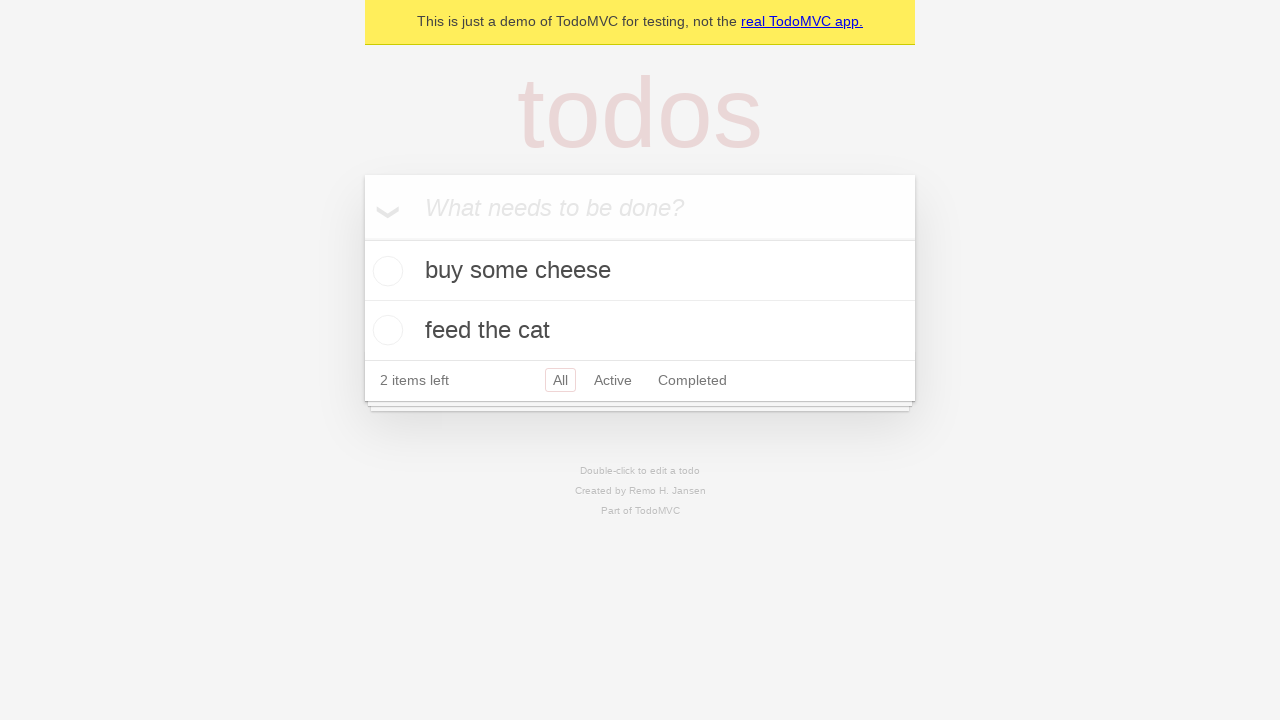

Filled todo input with 'book a doctors appointment' on internal:attr=[placeholder="What needs to be done?"i]
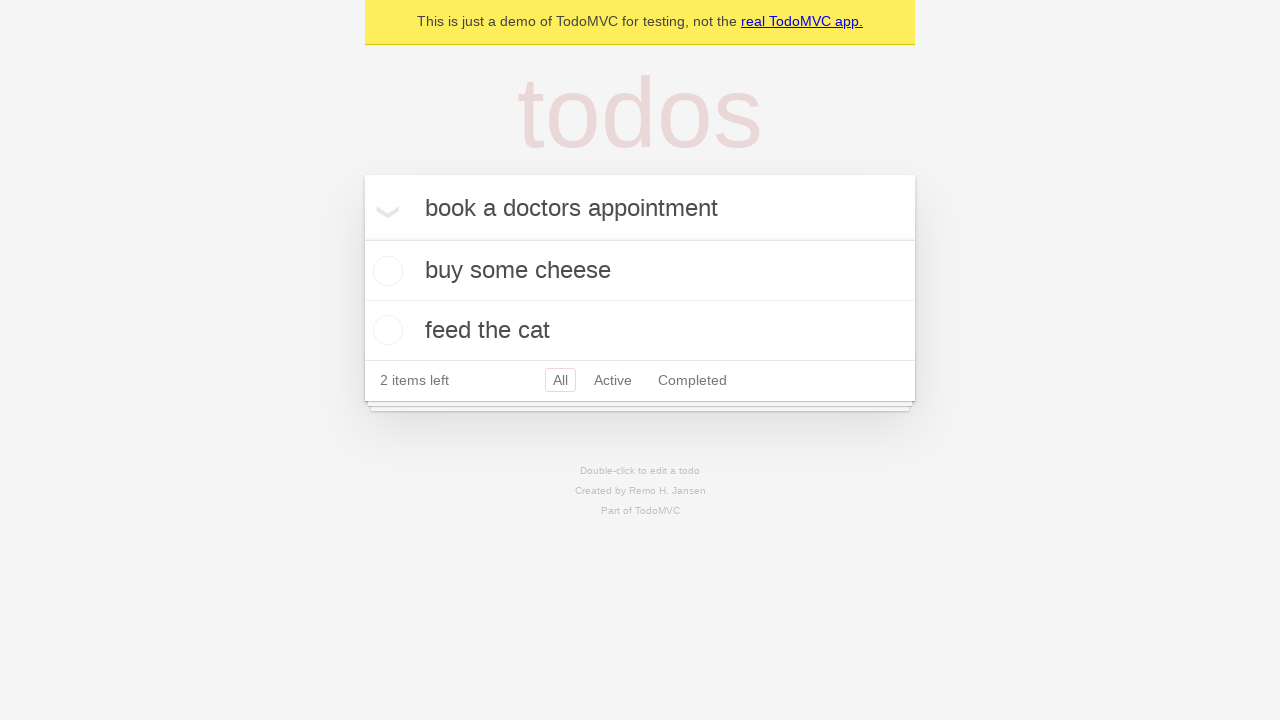

Pressed Enter to add third todo on internal:attr=[placeholder="What needs to be done?"i]
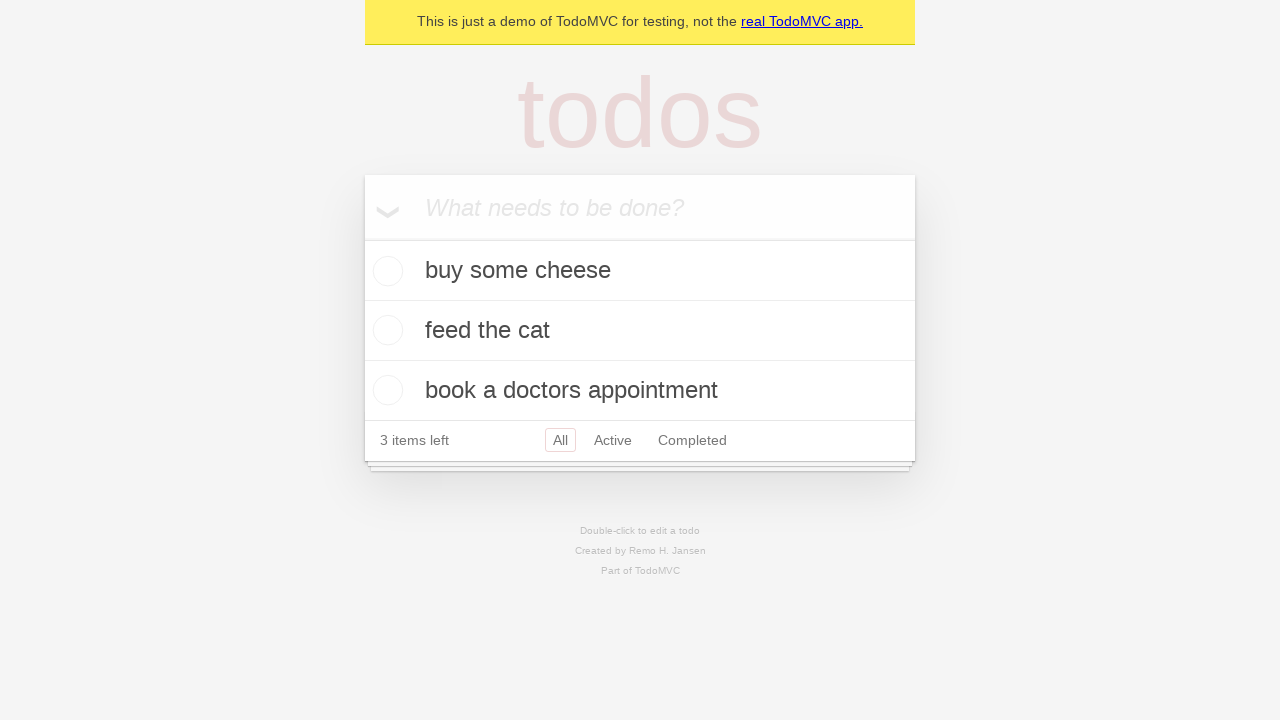

Checked 'Mark all as complete' checkbox at (362, 238) on internal:label="Mark all as complete"i
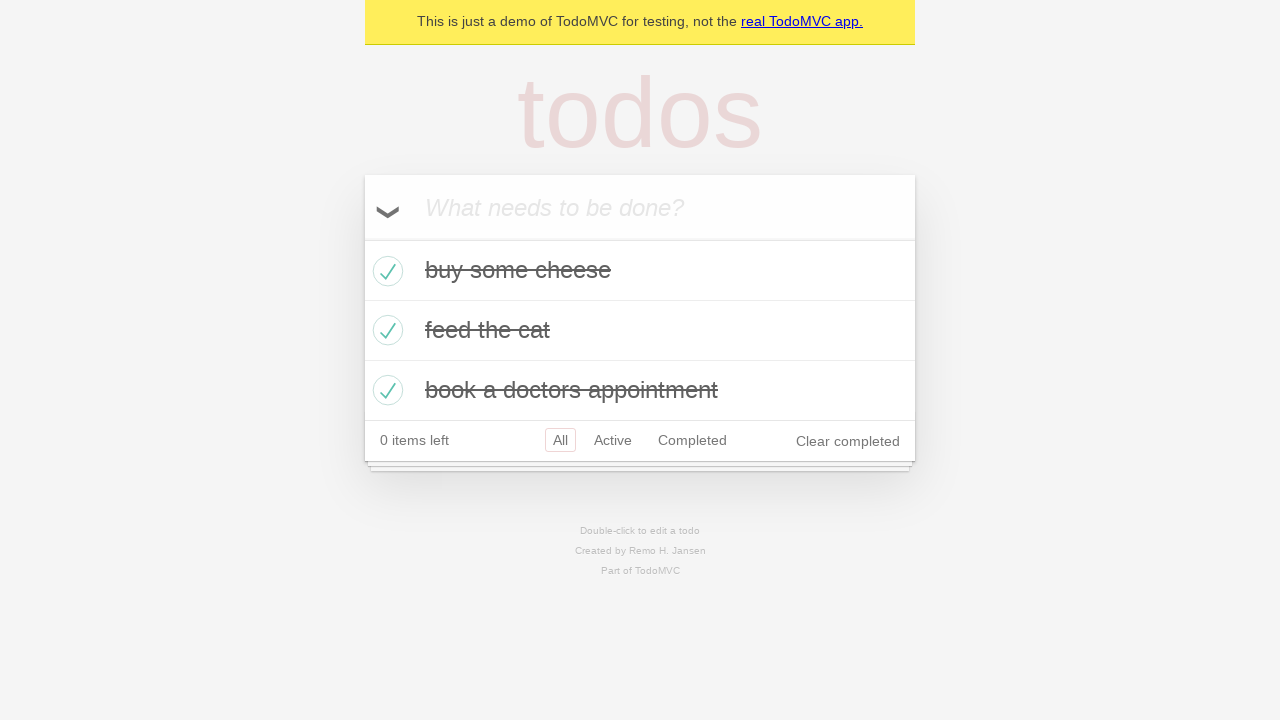

Unchecked the first todo item at (385, 271) on internal:testid=[data-testid="todo-item"s] >> nth=0 >> internal:role=checkbox
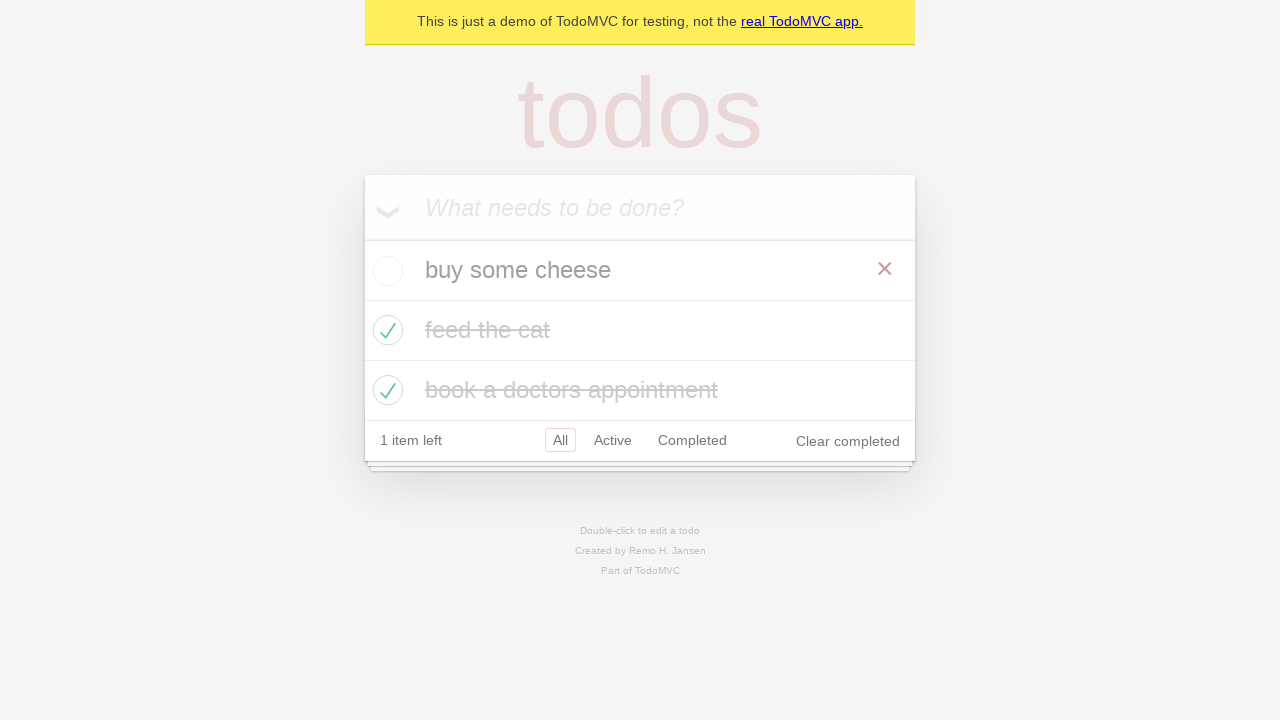

Checked the first todo item again at (385, 271) on internal:testid=[data-testid="todo-item"s] >> nth=0 >> internal:role=checkbox
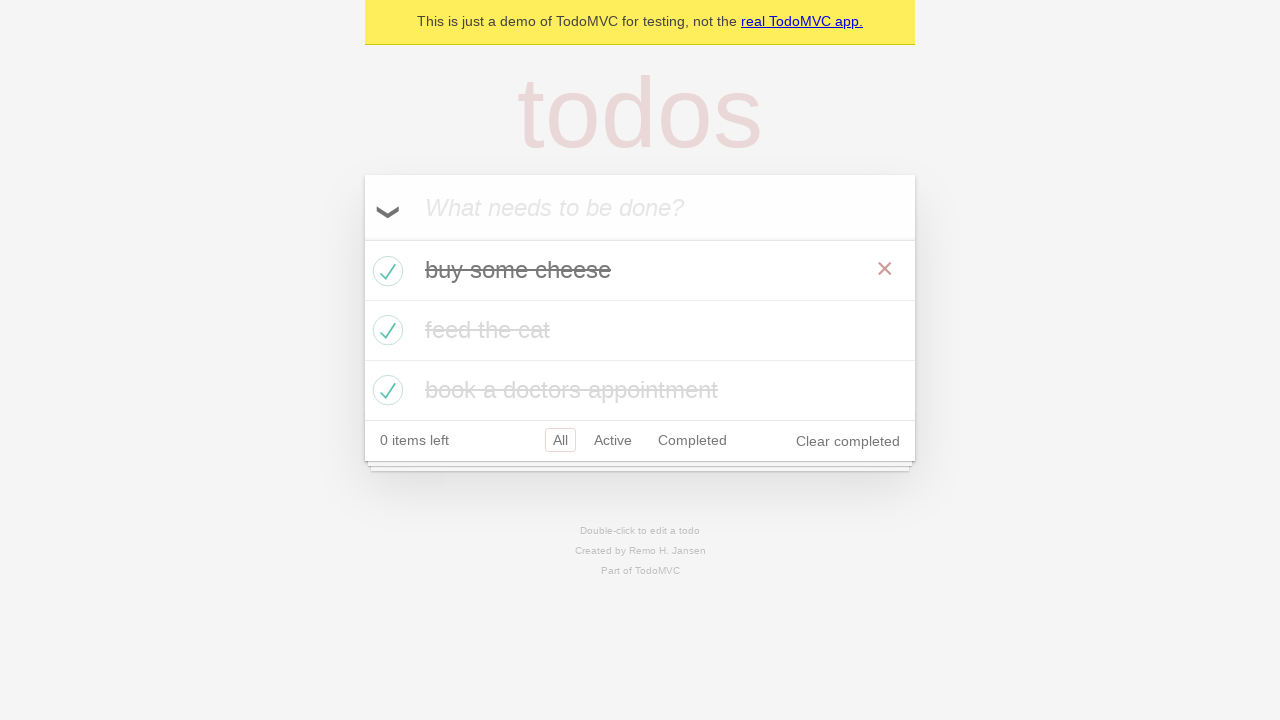

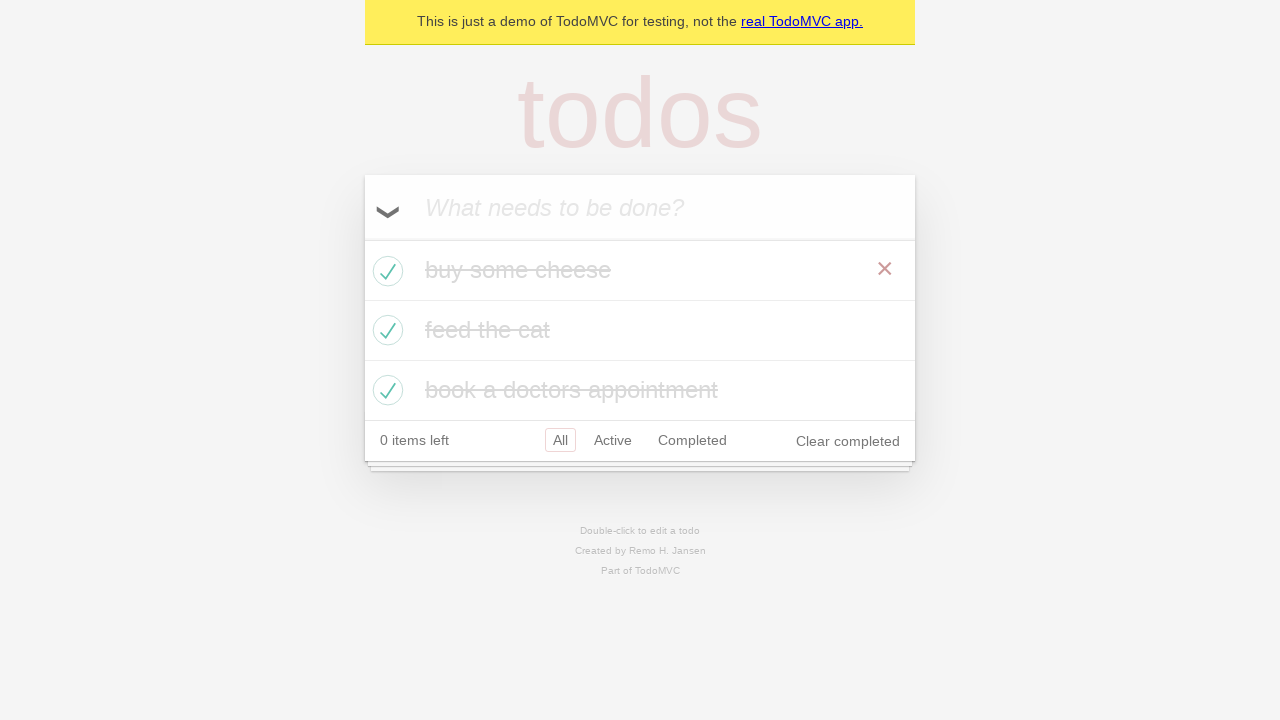